Tests file download functionality by clicking the download button and verifying a file can be downloaded from the page

Starting URL: https://demoqa.com/upload-download

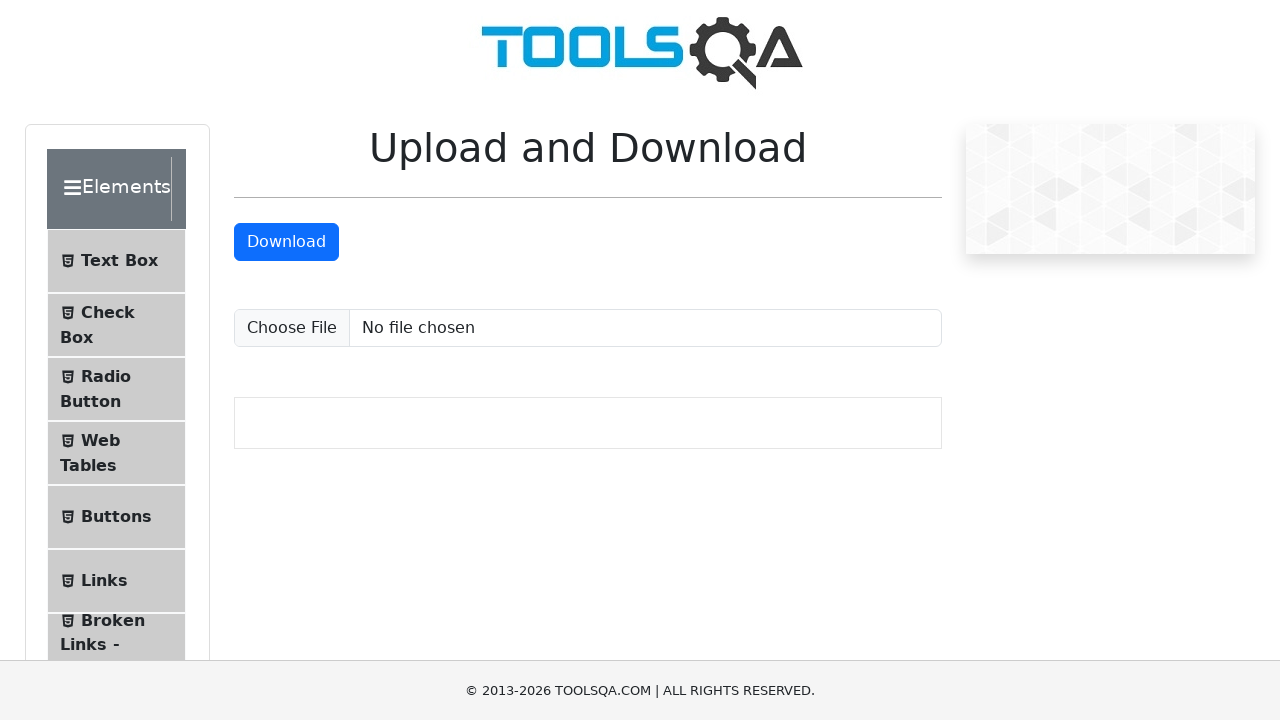

Clicked download button to initiate file download at (286, 242) on #downloadButton
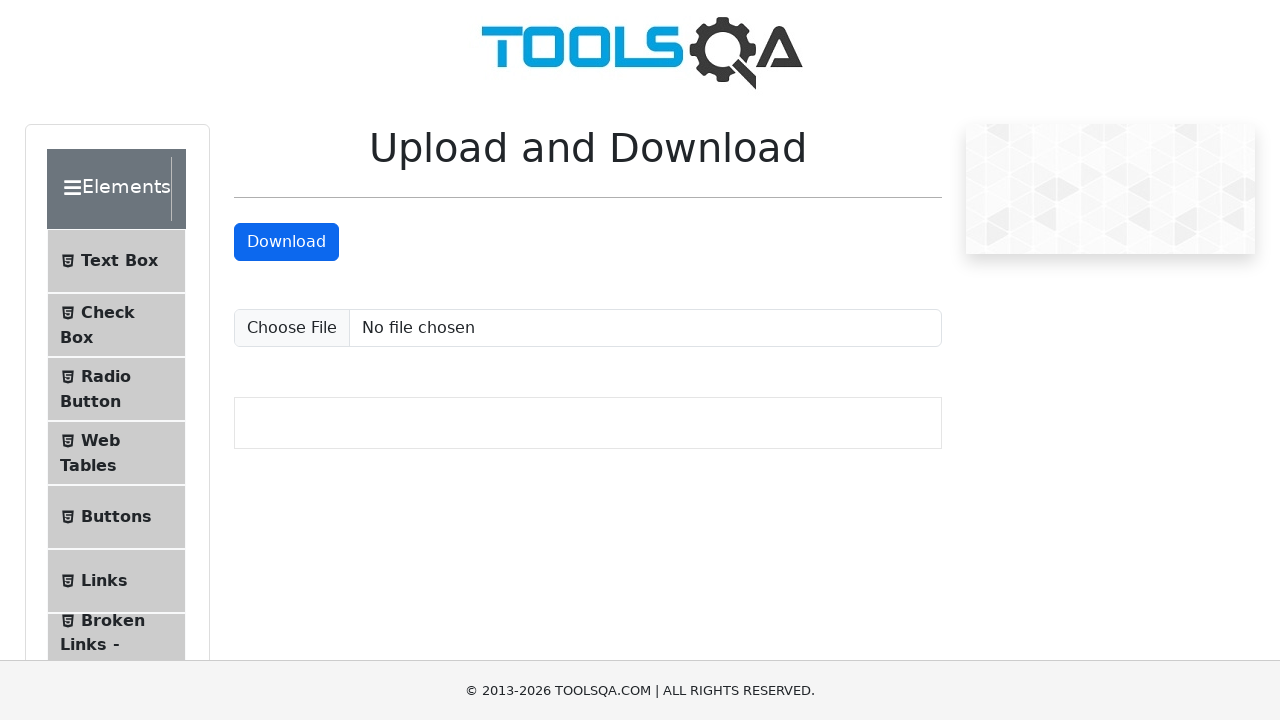

File download completed and captured
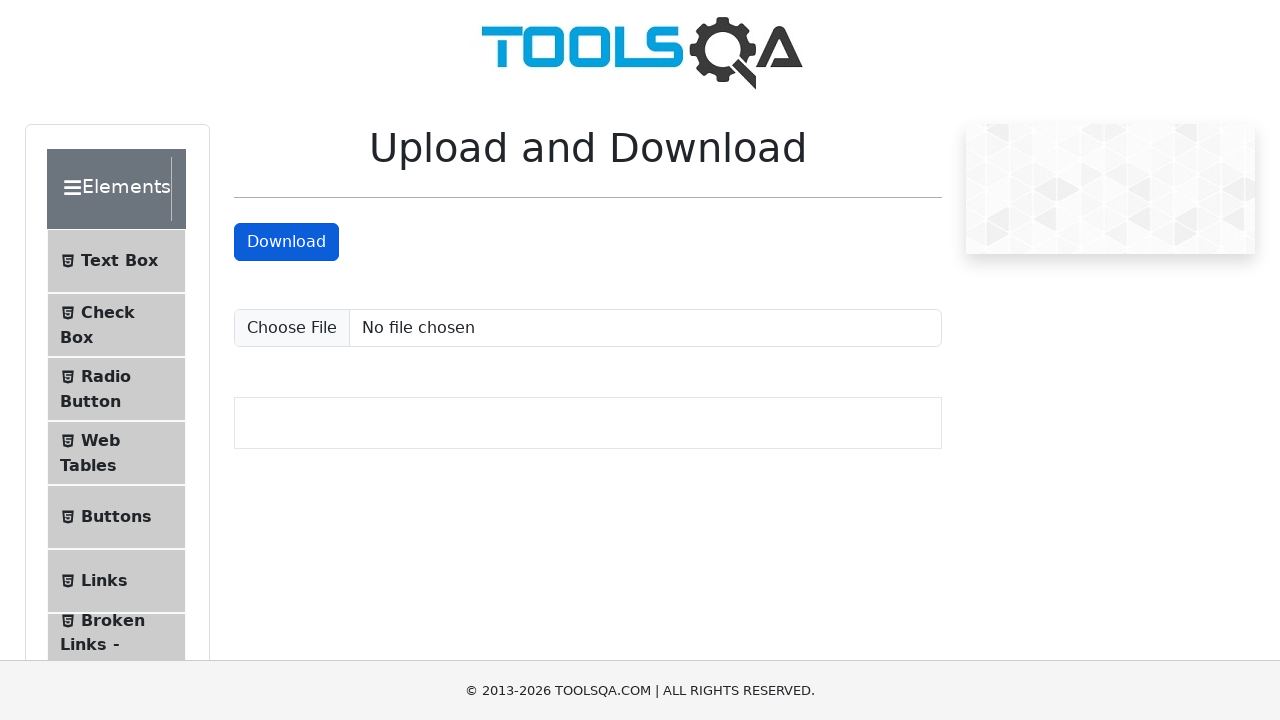

Verified downloaded file name is 'sampleFile.jpeg'
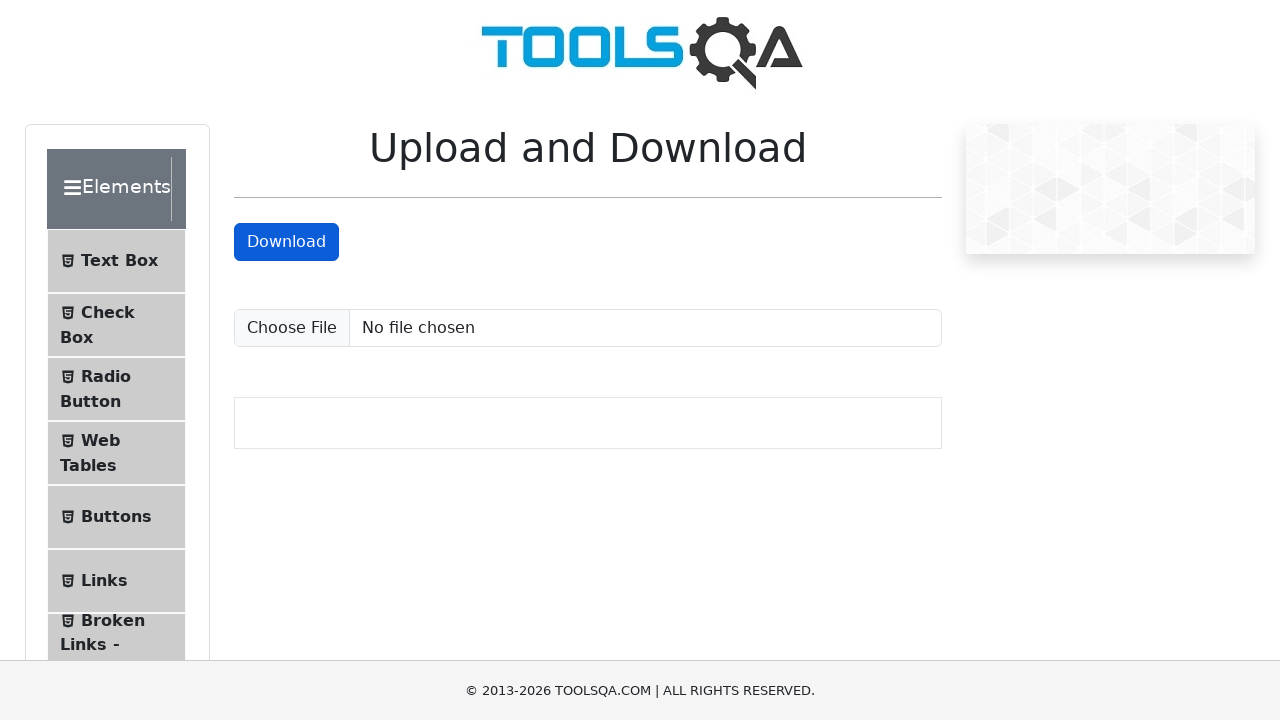

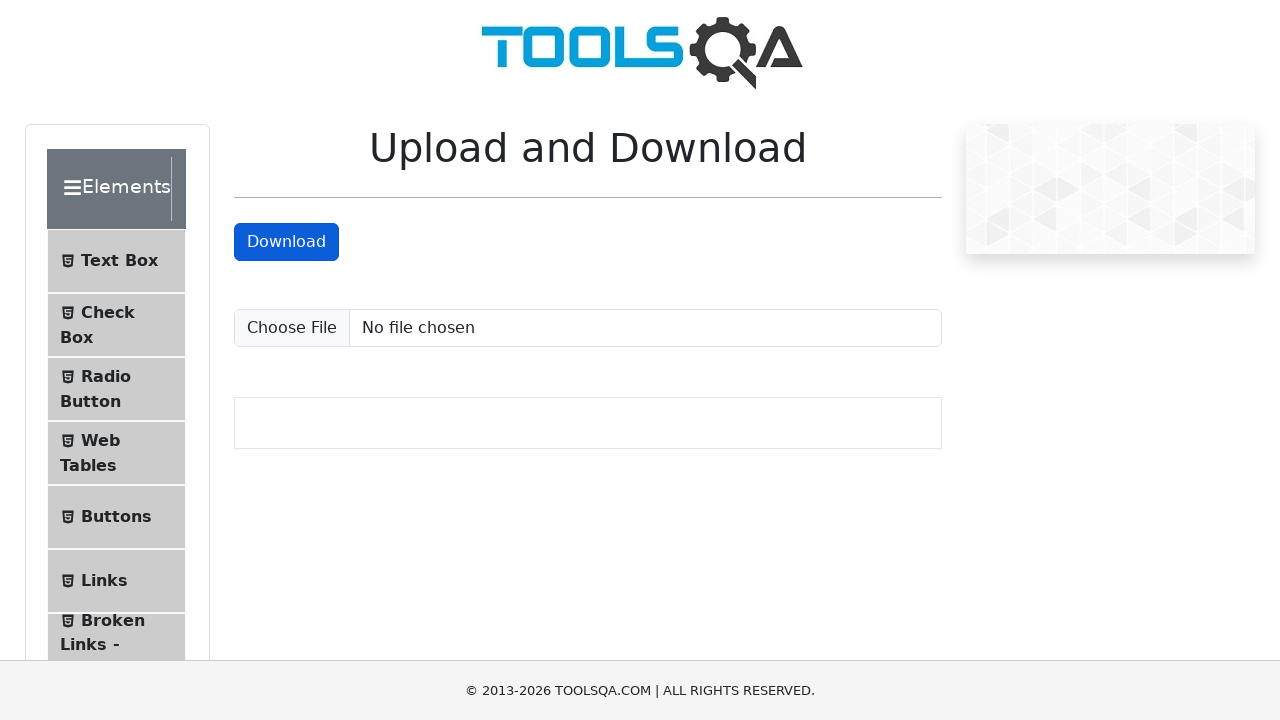